Tests browser navigation commands including navigating to URLs, going back, forward, and refreshing the page

Starting URL: https://www.selenium.dev/downloads/

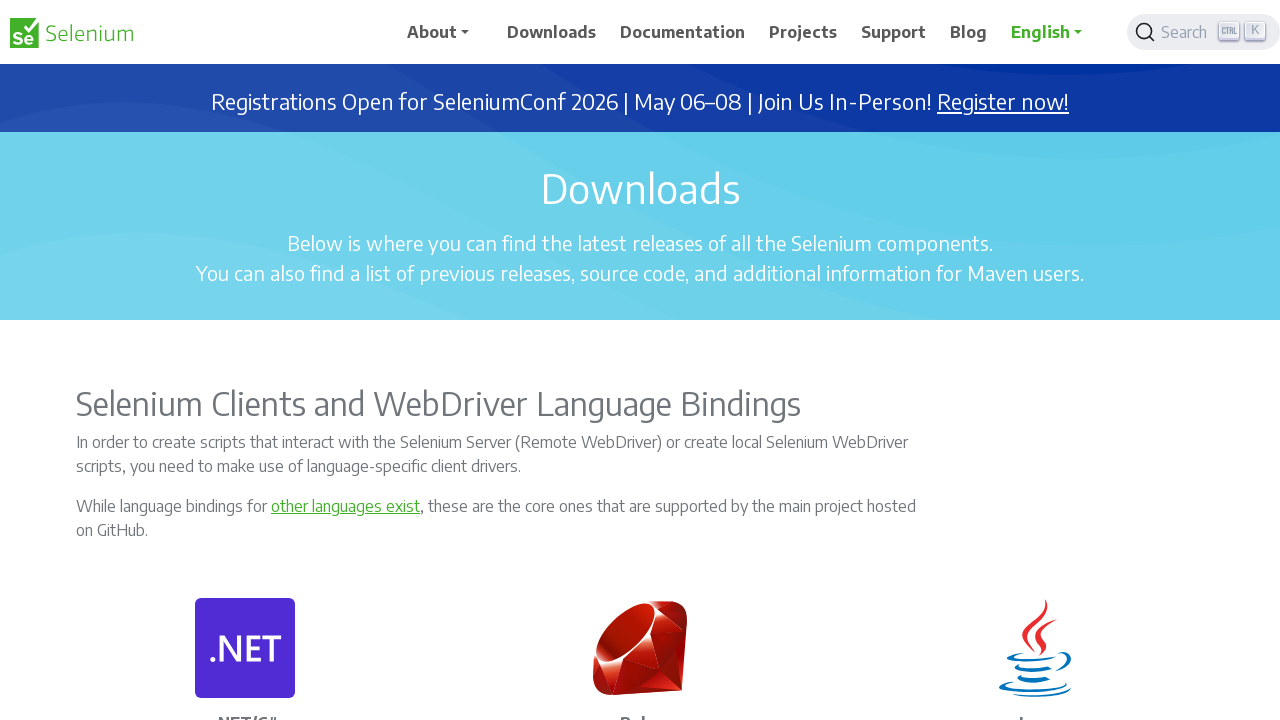

Navigated to http://live.techpanda.org/
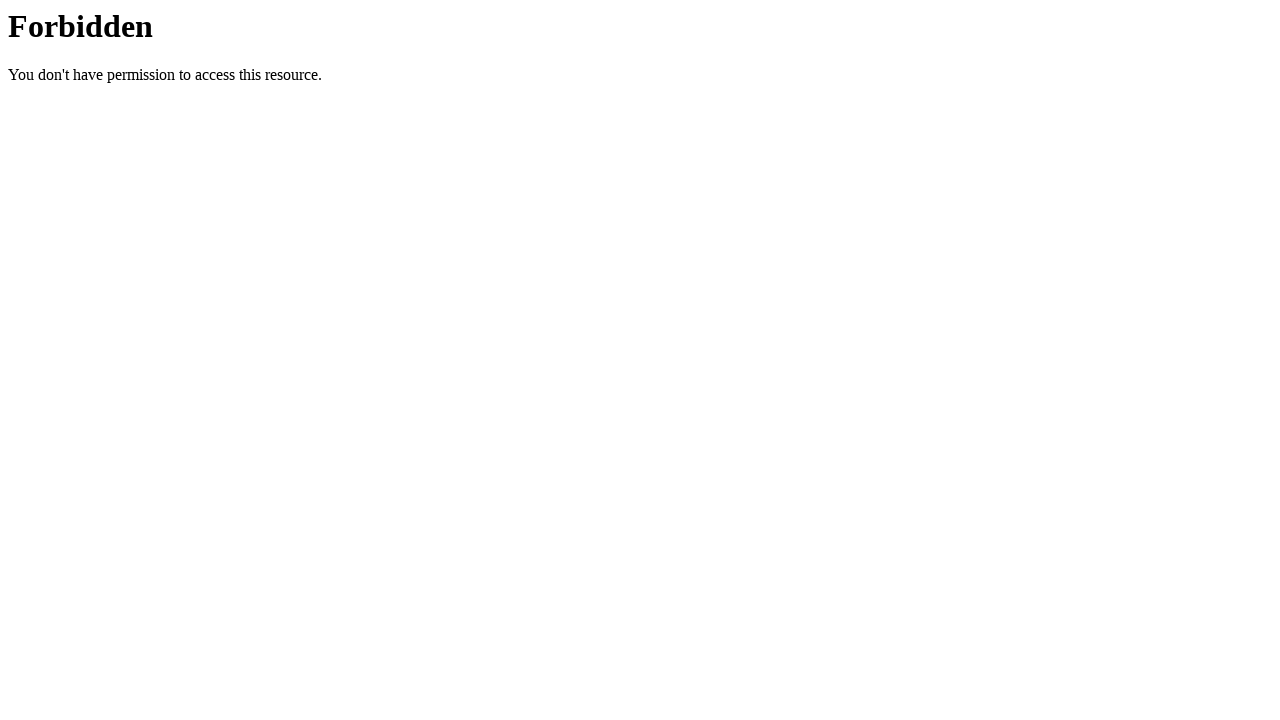

Navigated back to previous page
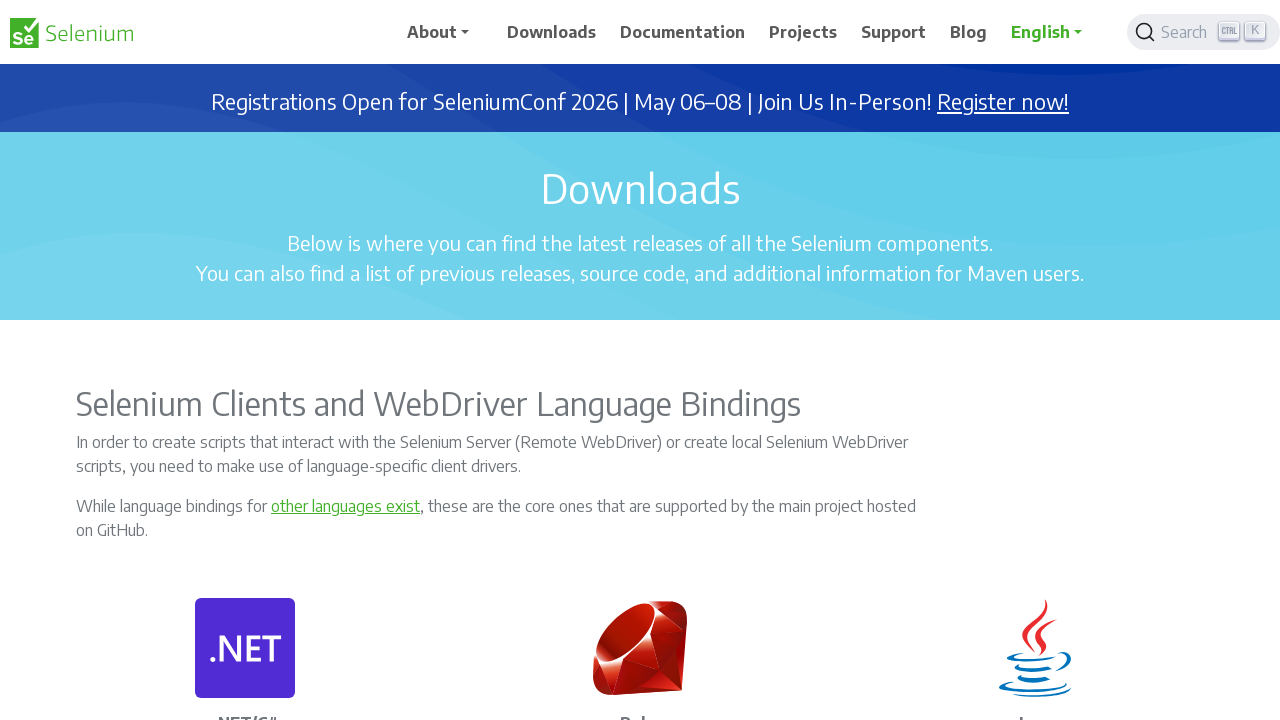

Navigated forward to next page
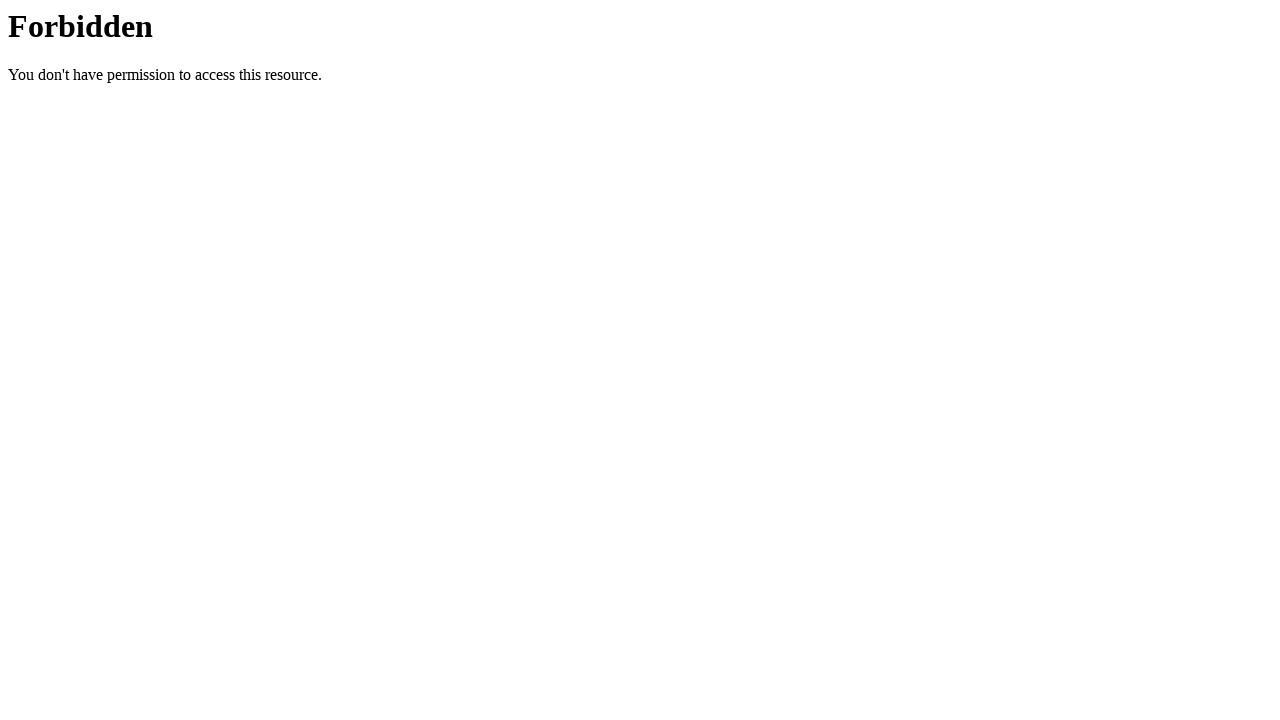

Refreshed the current page
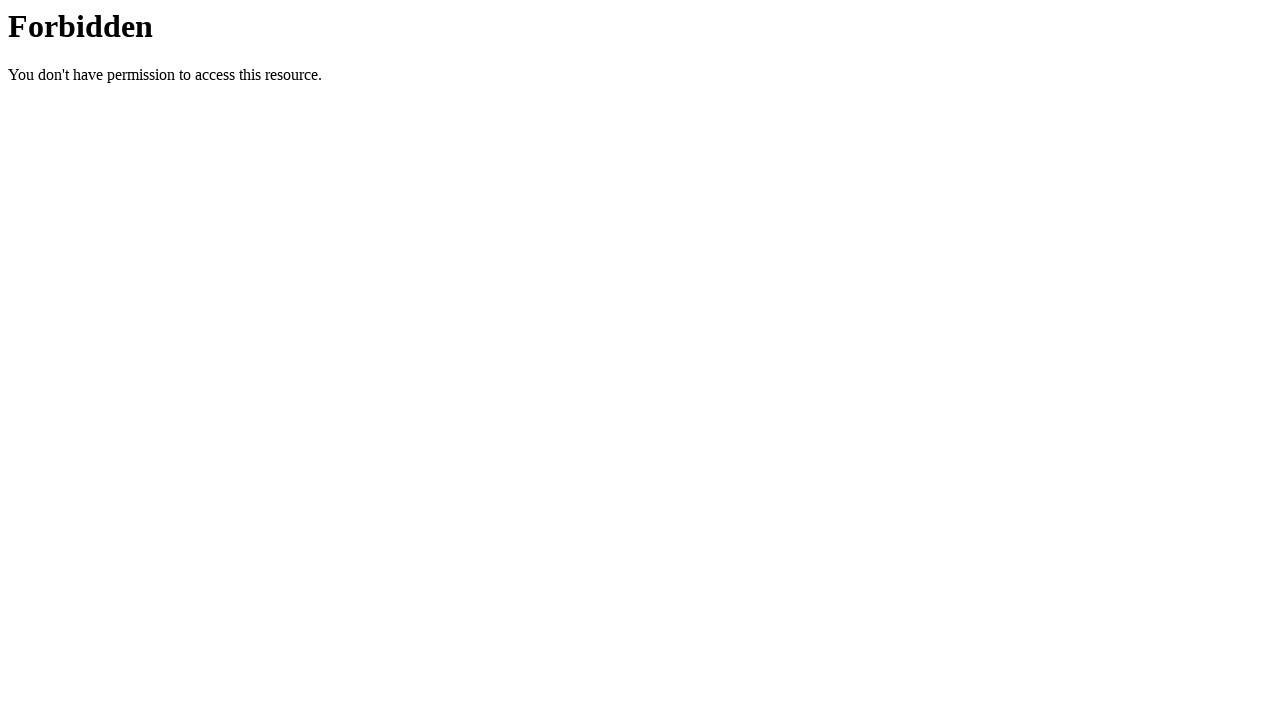

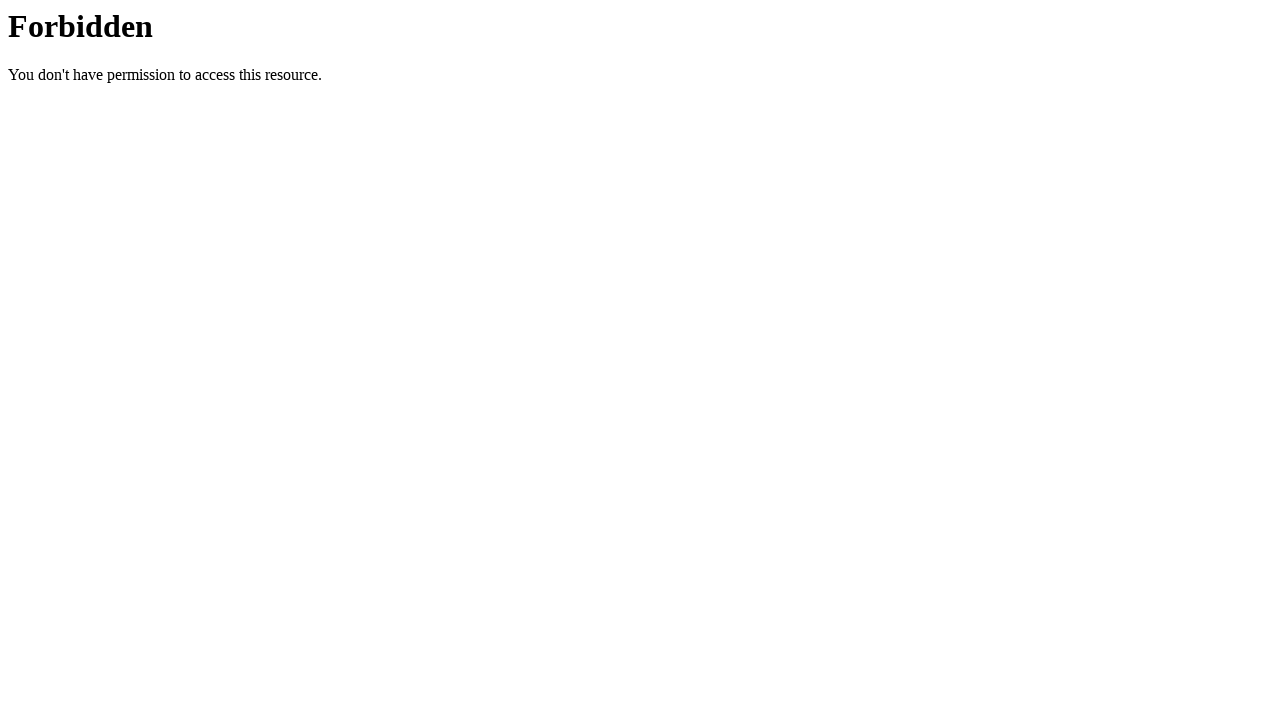